Navigates to the Forms category on the DemoQA homepage by clicking on the Forms card

Starting URL: https://demoqa.com/

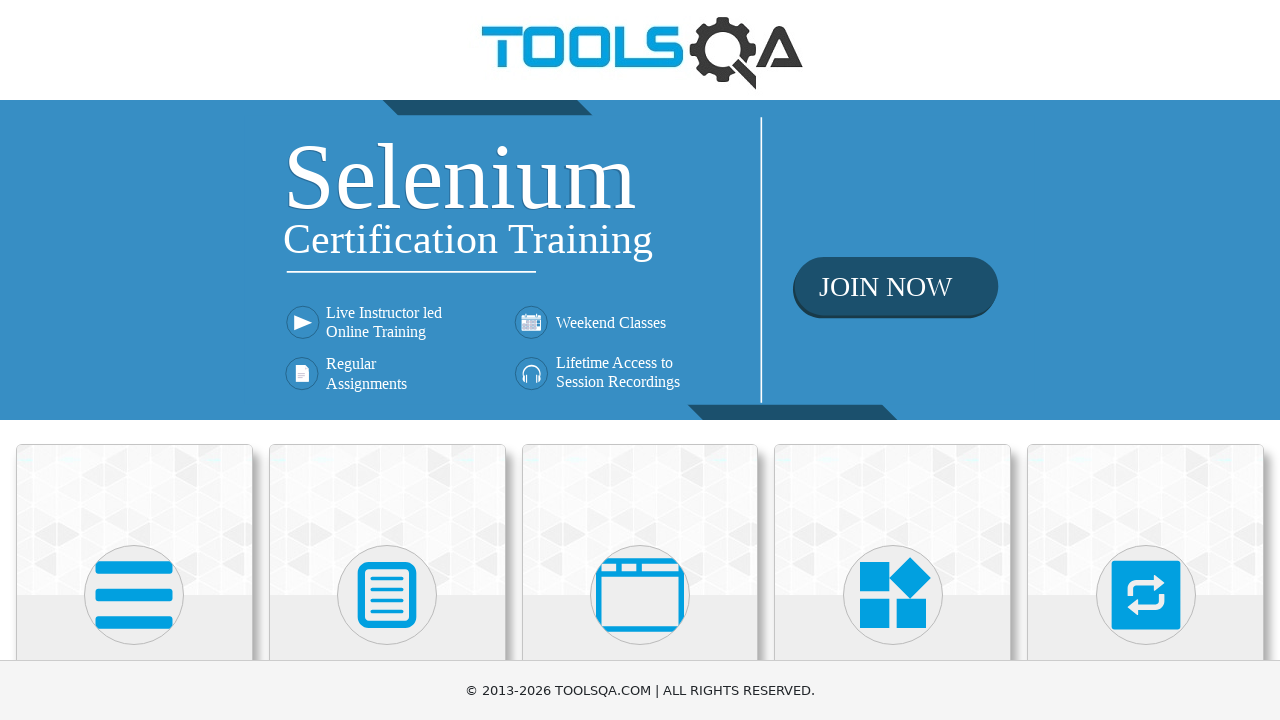

Clicked on Forms category card to navigate to Forms section at (387, 360) on xpath=//div[contains(h5, 'Forms')]
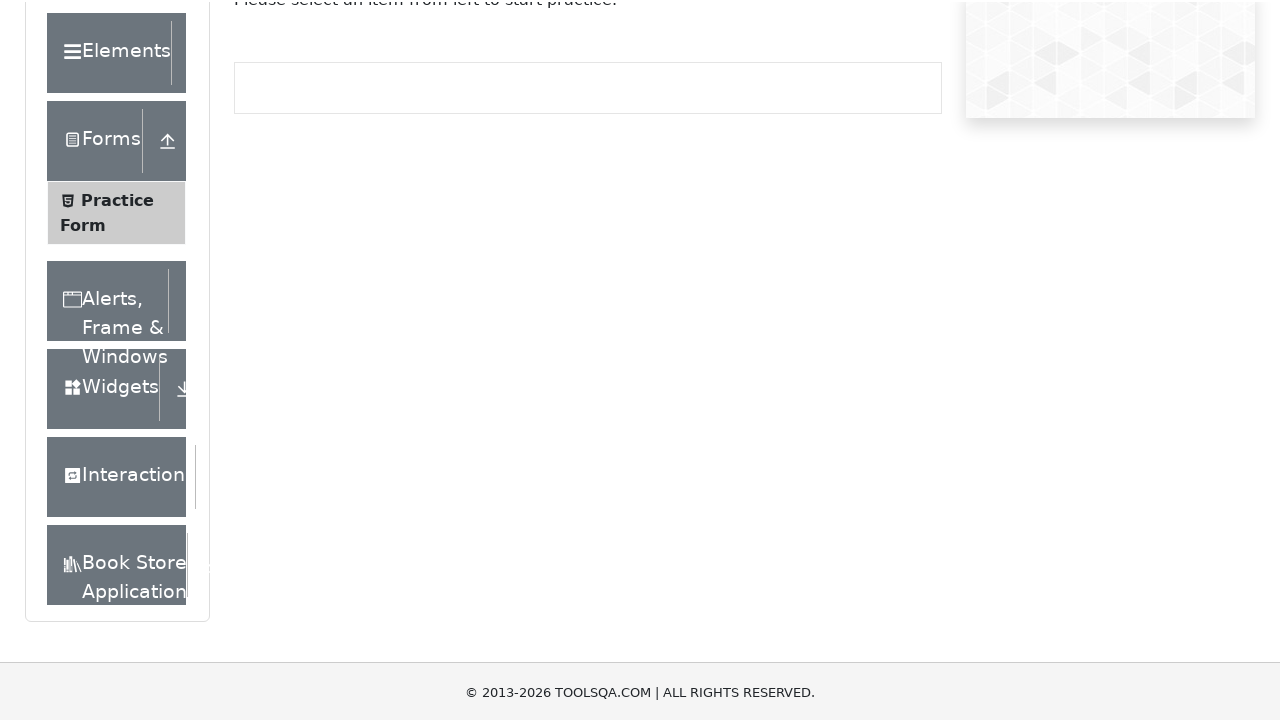

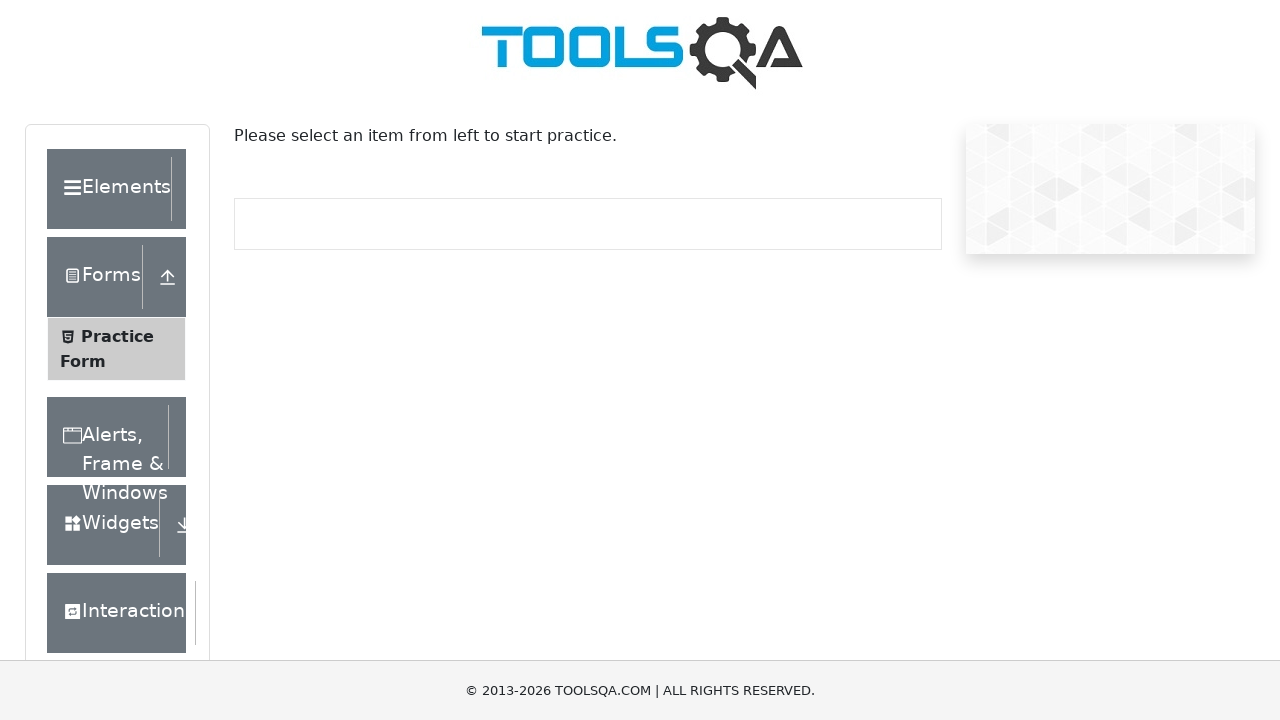